Opens a browser, maximizes the window, and navigates to the omayo blogspot test page - a simple browser launch verification test.

Starting URL: https://omayo.blogspot.com/

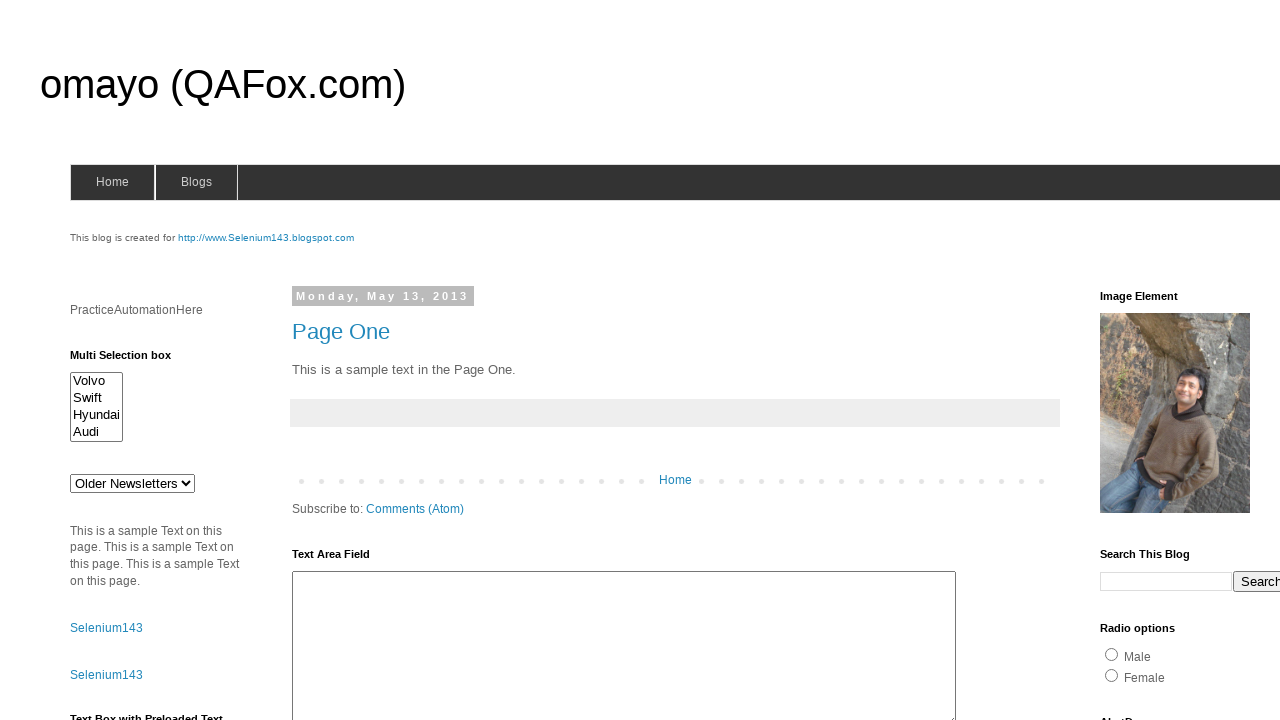

Set viewport size to 1920x1080
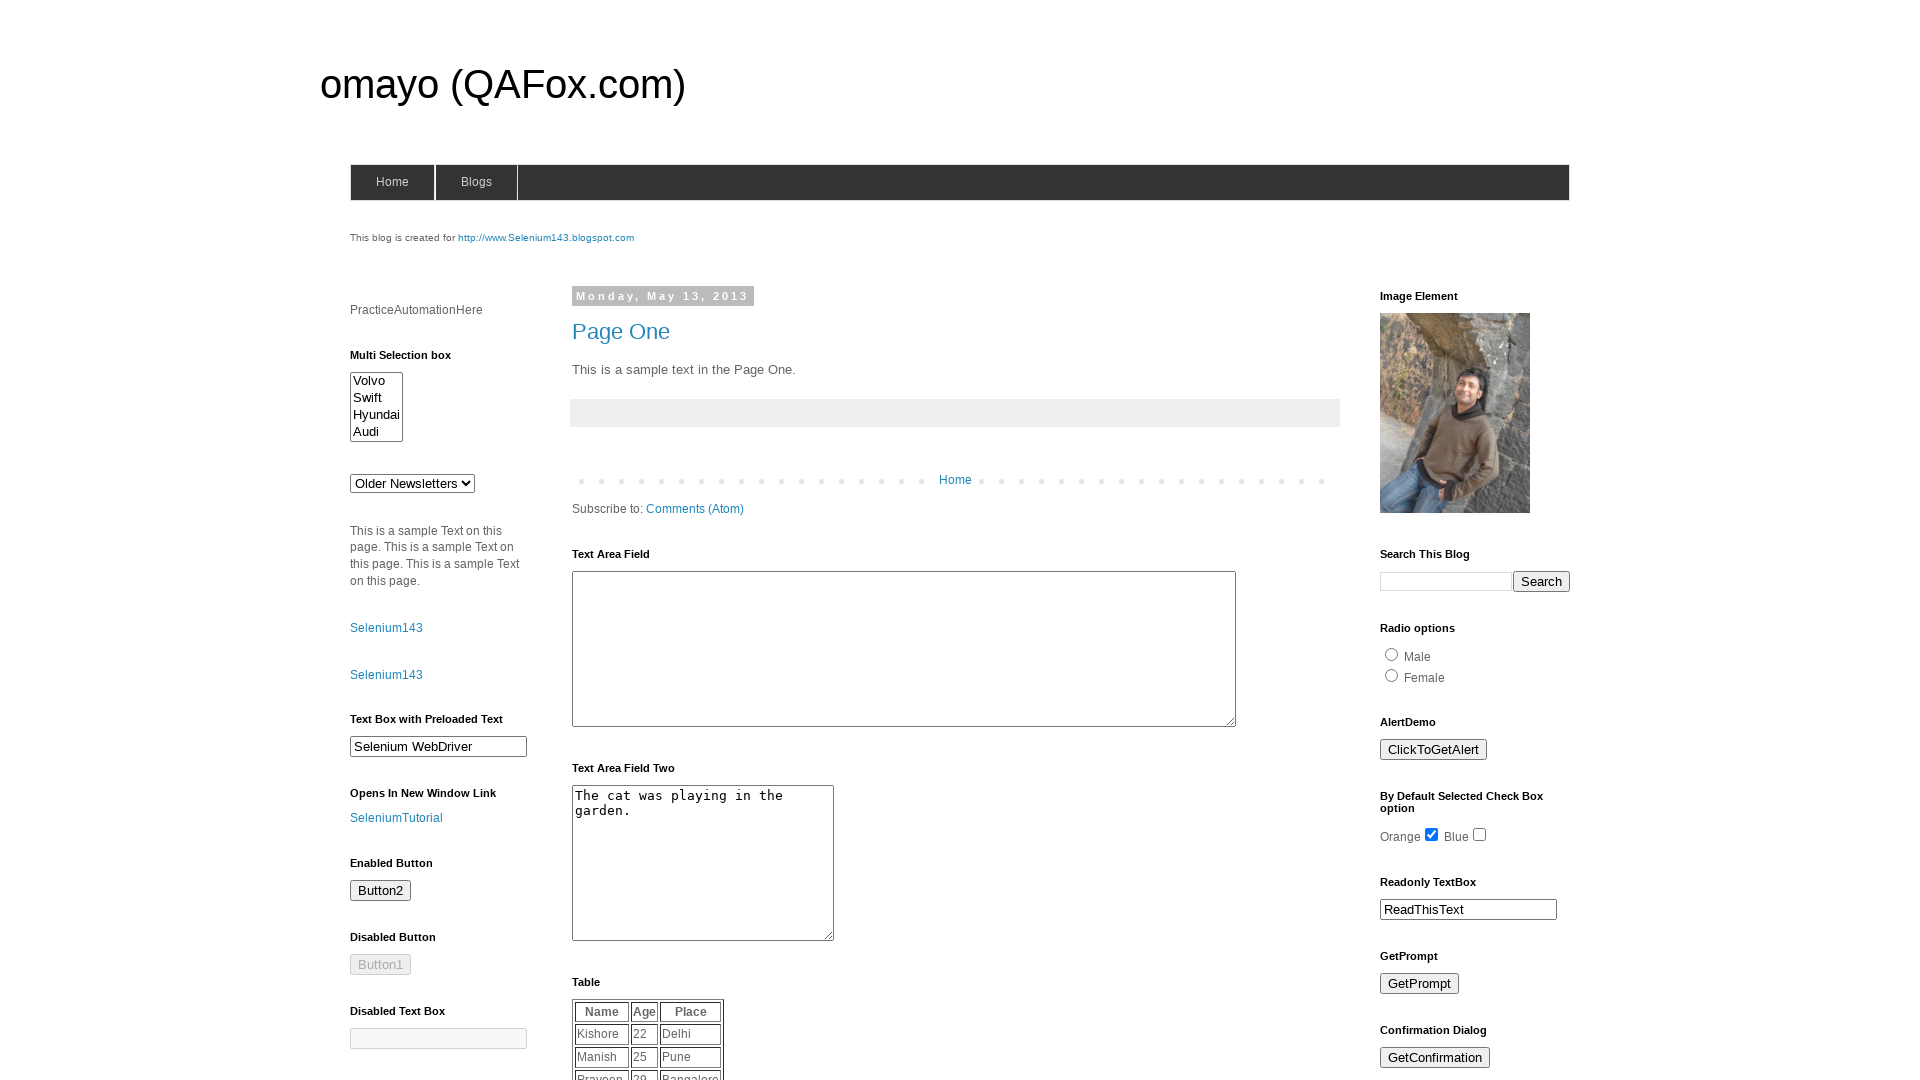

Page fully loaded (domcontentloaded state)
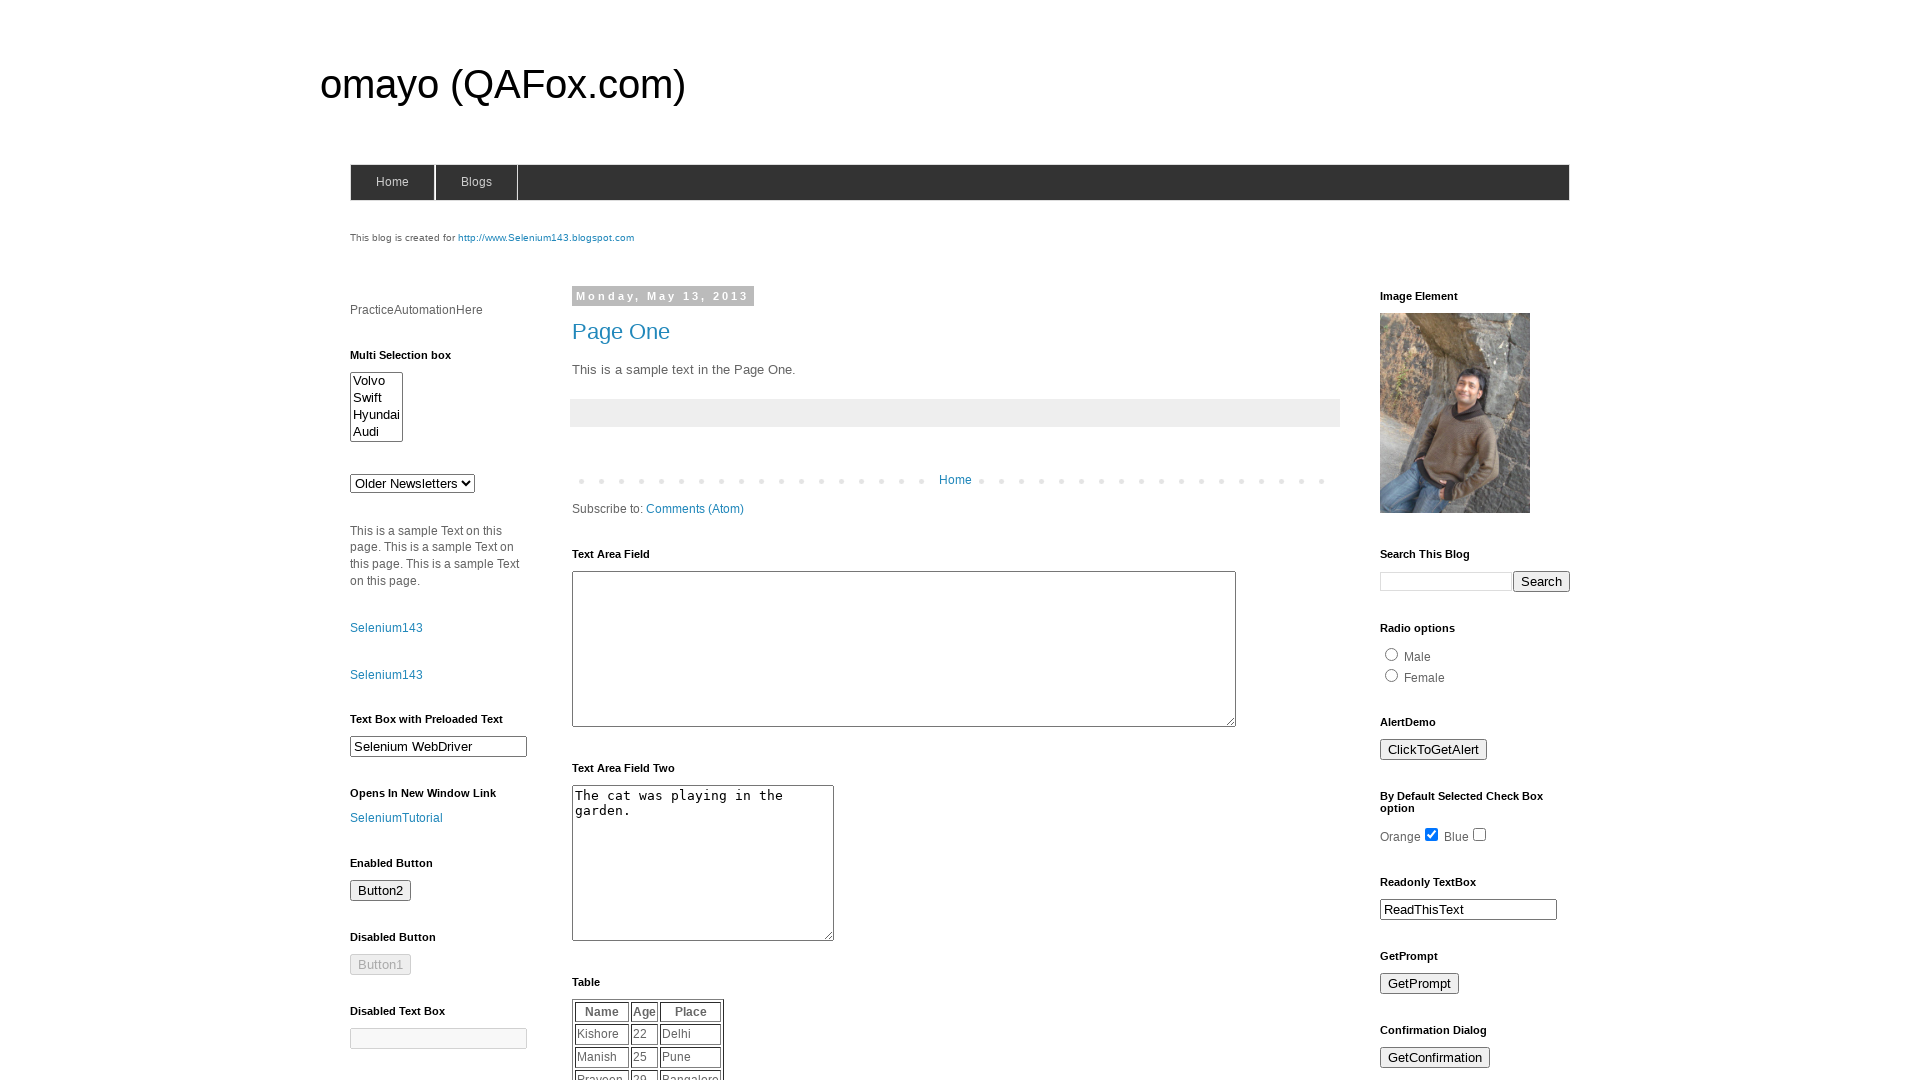

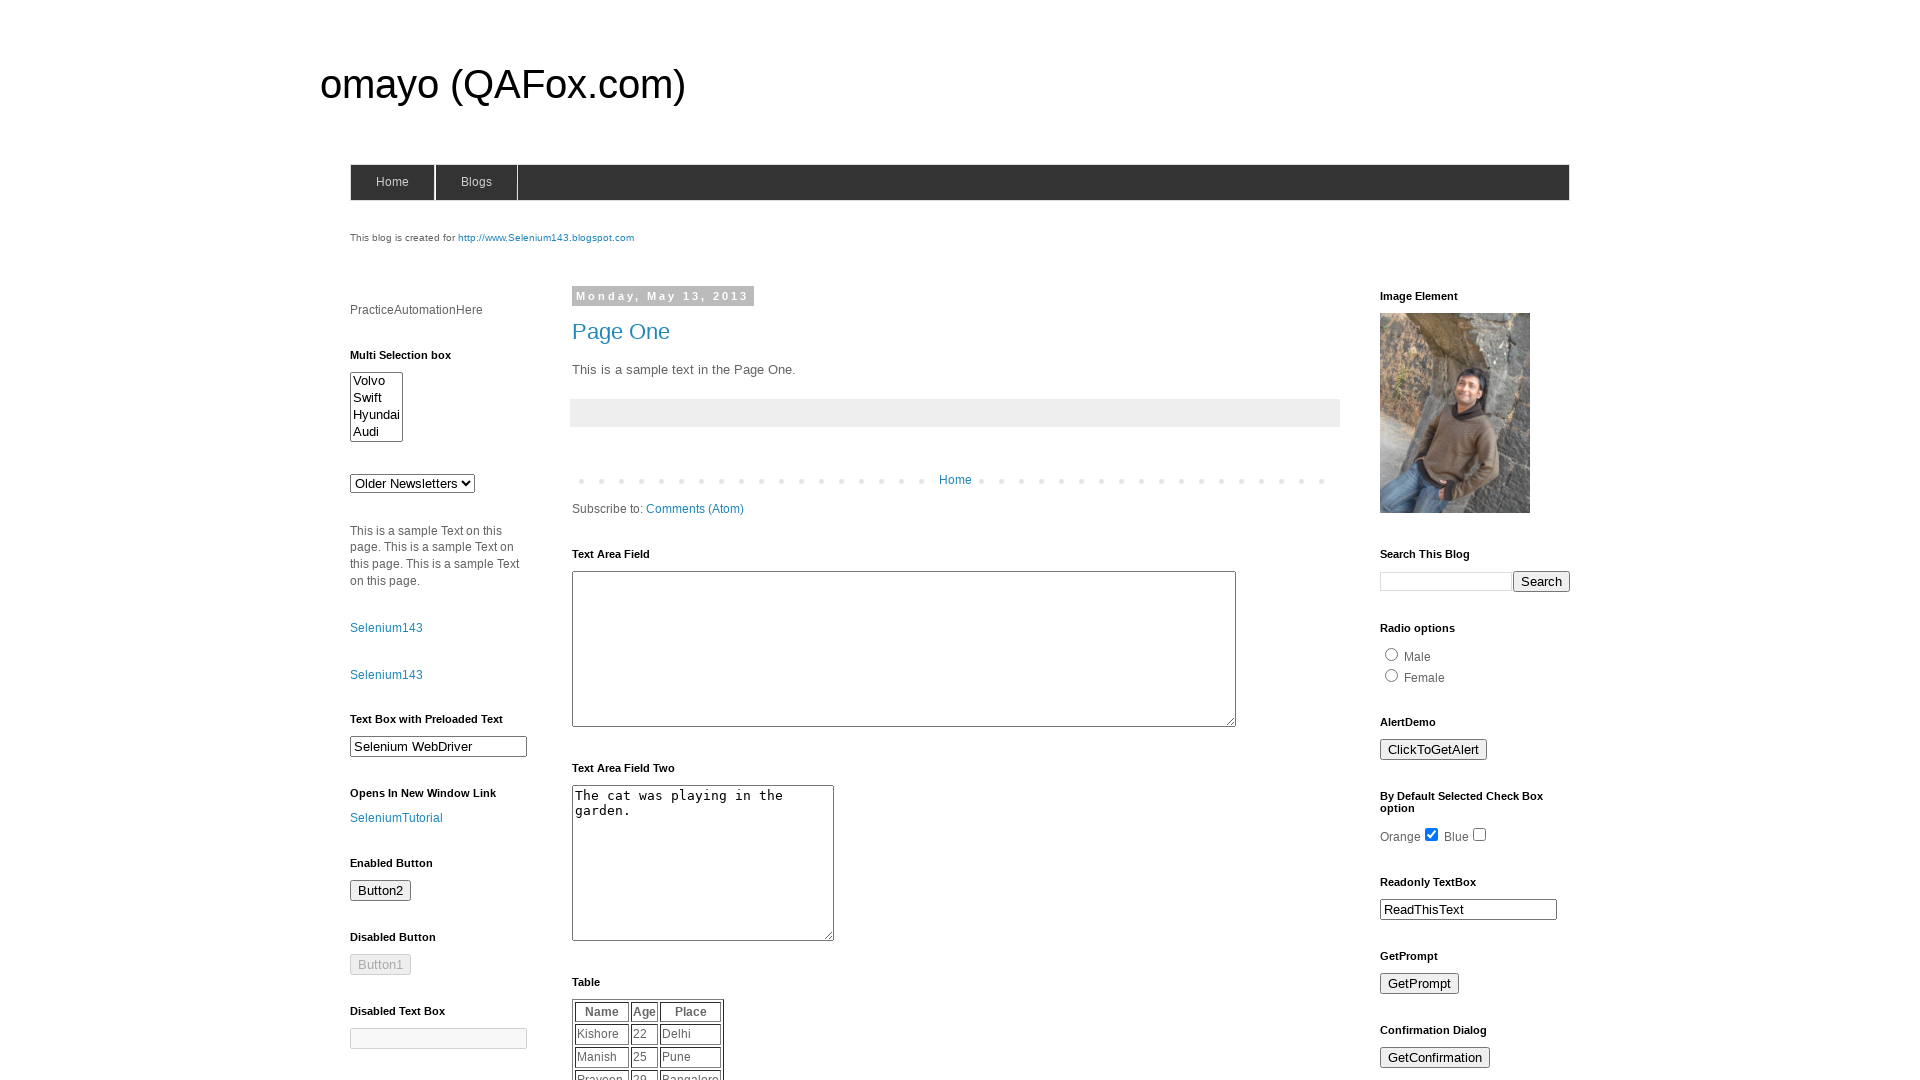